Navigates to the Gyeonggi Environment Energy Agency notice board, clicks through pagination, and verifies that notice items with titles and links are displayed in the table.

Starting URL: https://www.ggenergy.or.kr/energy/notice

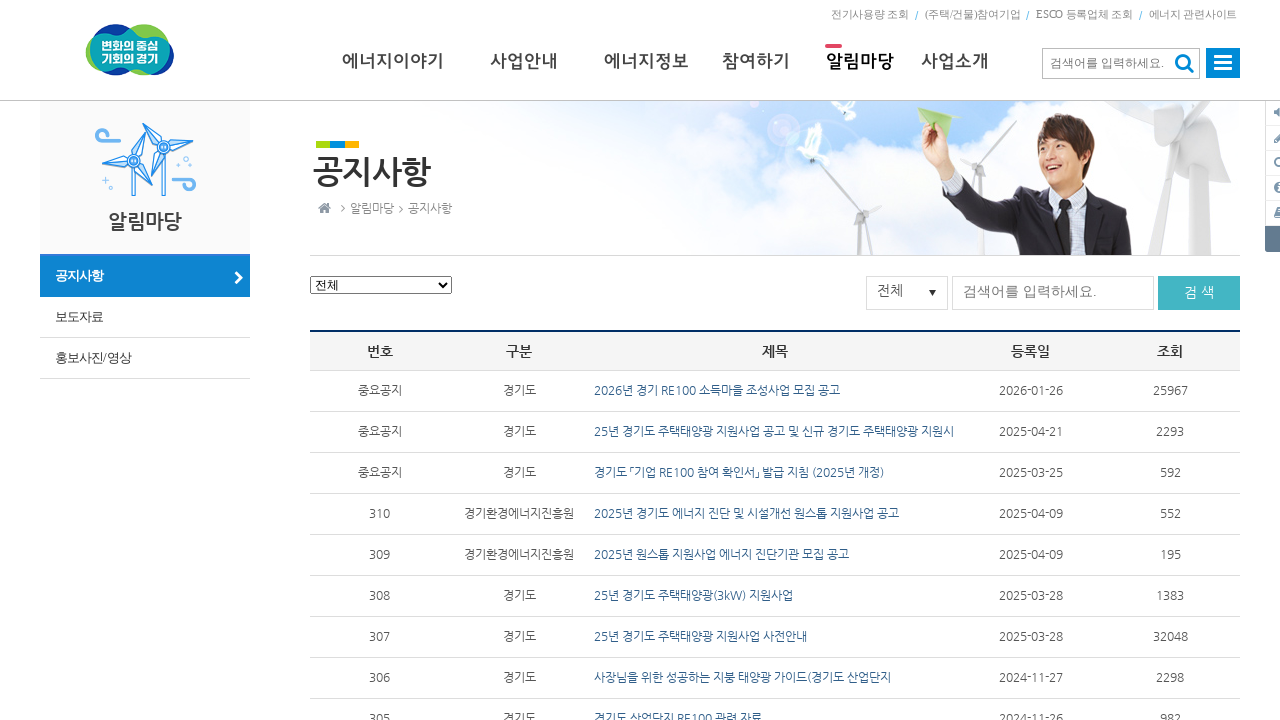

Waited for notice table to load
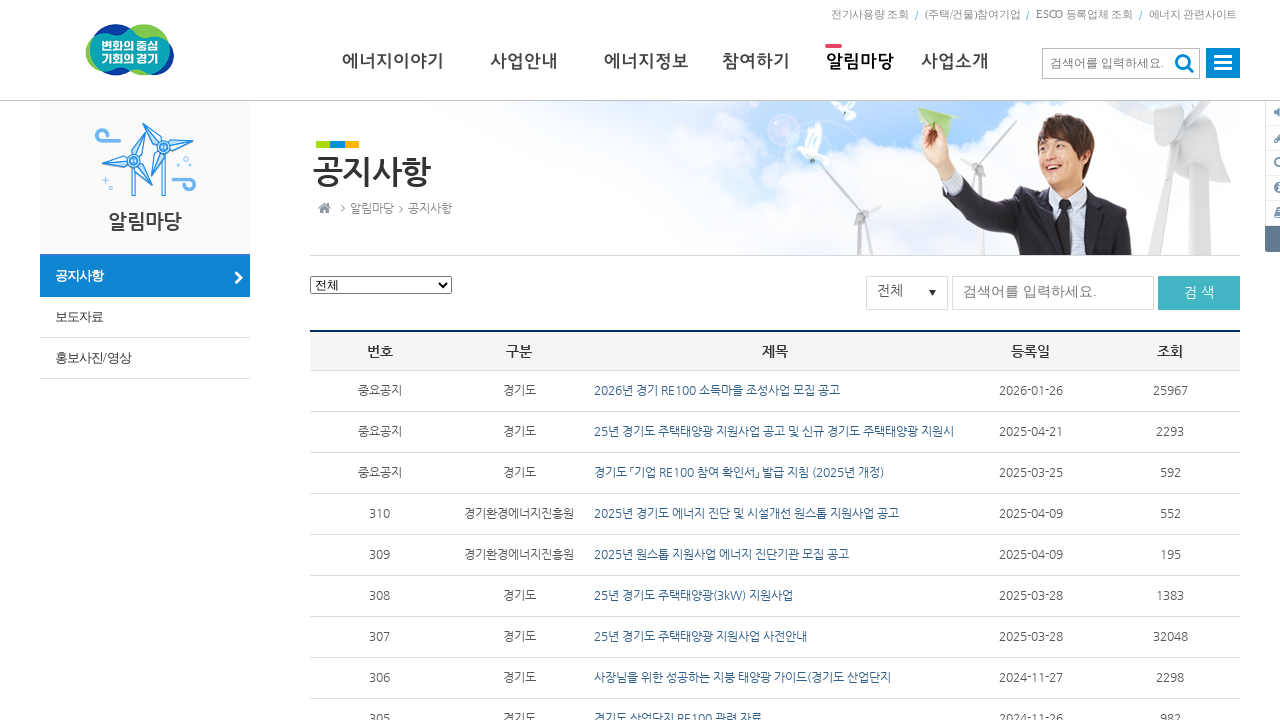

Located notice rows in the table
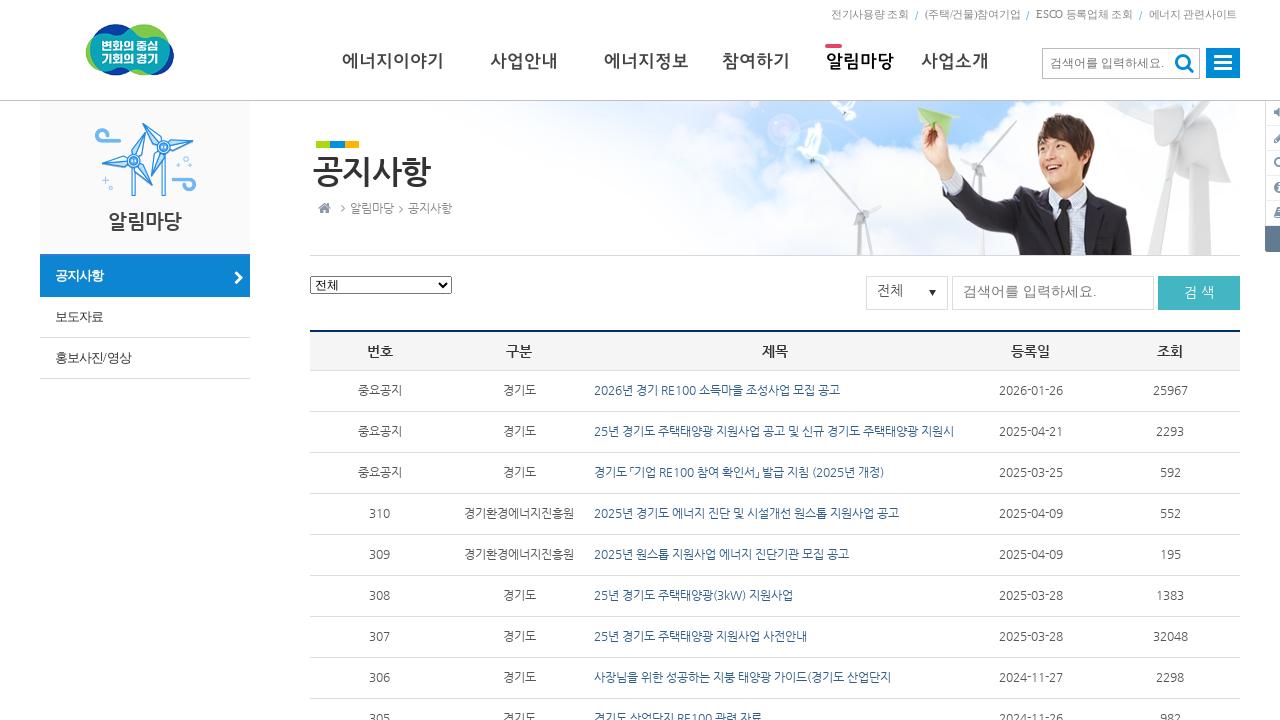

Verified that notice items exist in the table
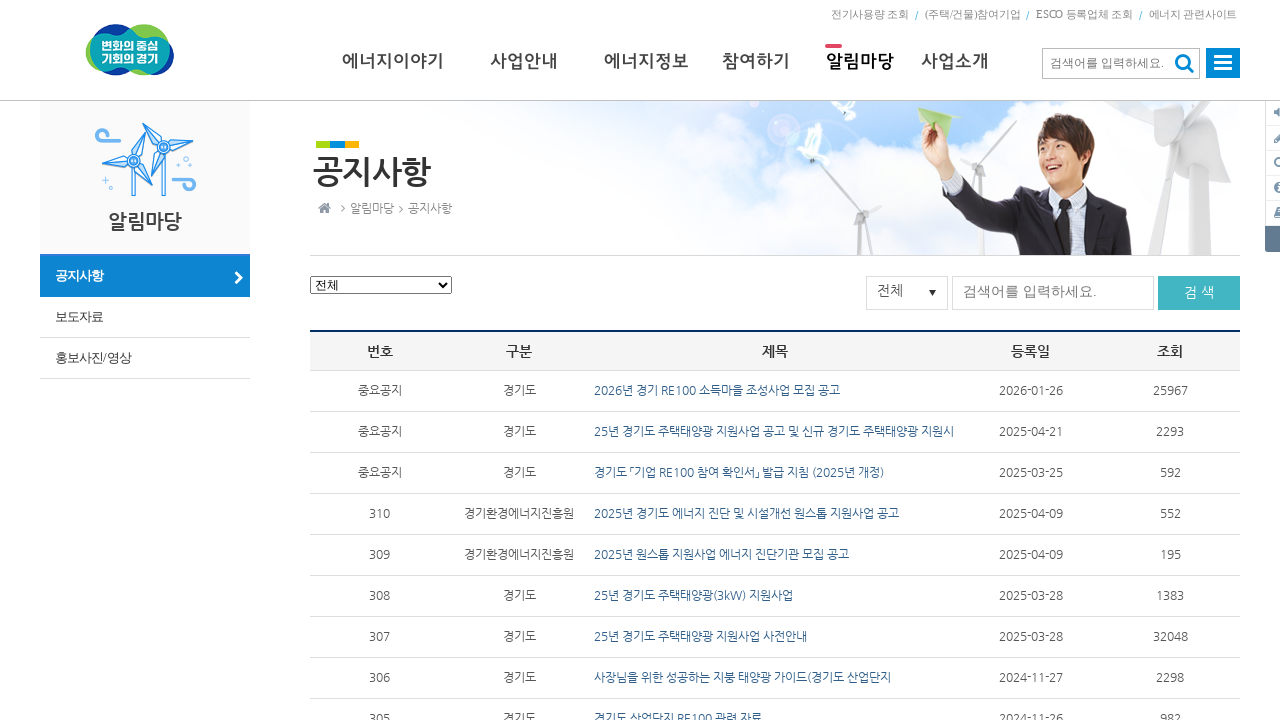

Clicked on the first notice item's title link at (775, 391) on xpath=//*[@id='wrap_scon']/div[2]/div/div[2]/table/tbody/tr[1]/td[3]/a
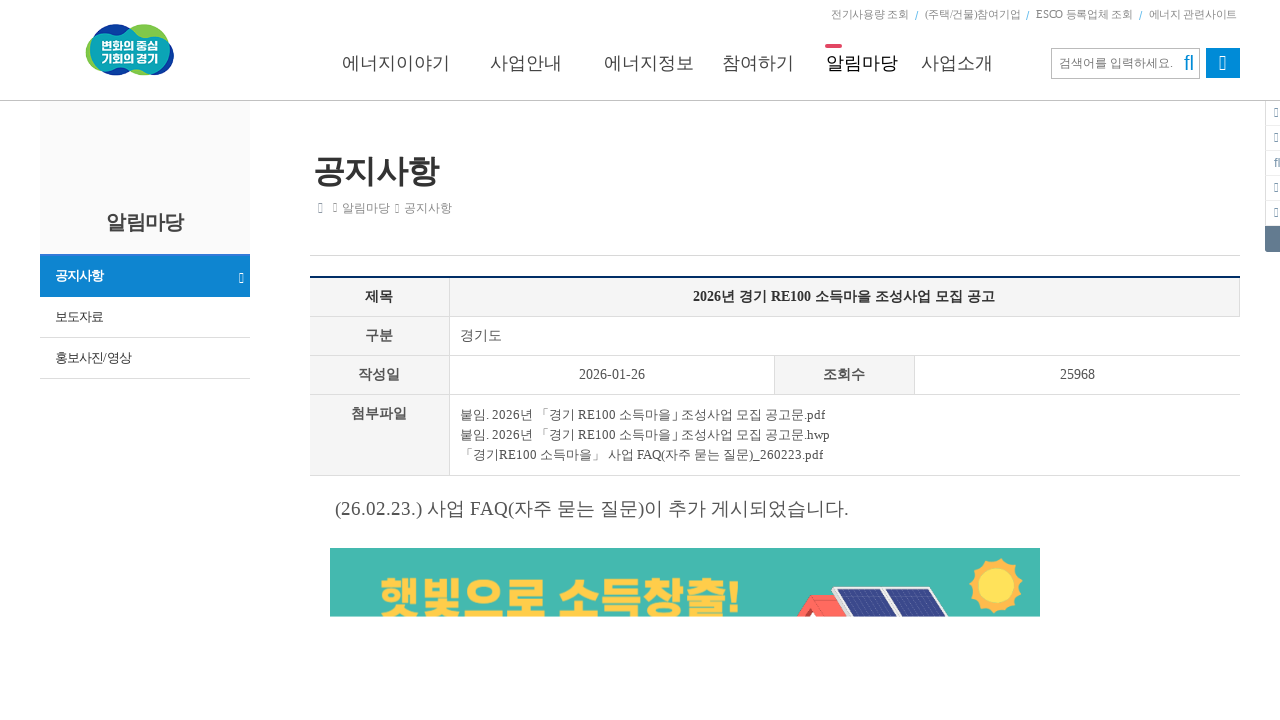

Waited for the detail page to load with networkidle state
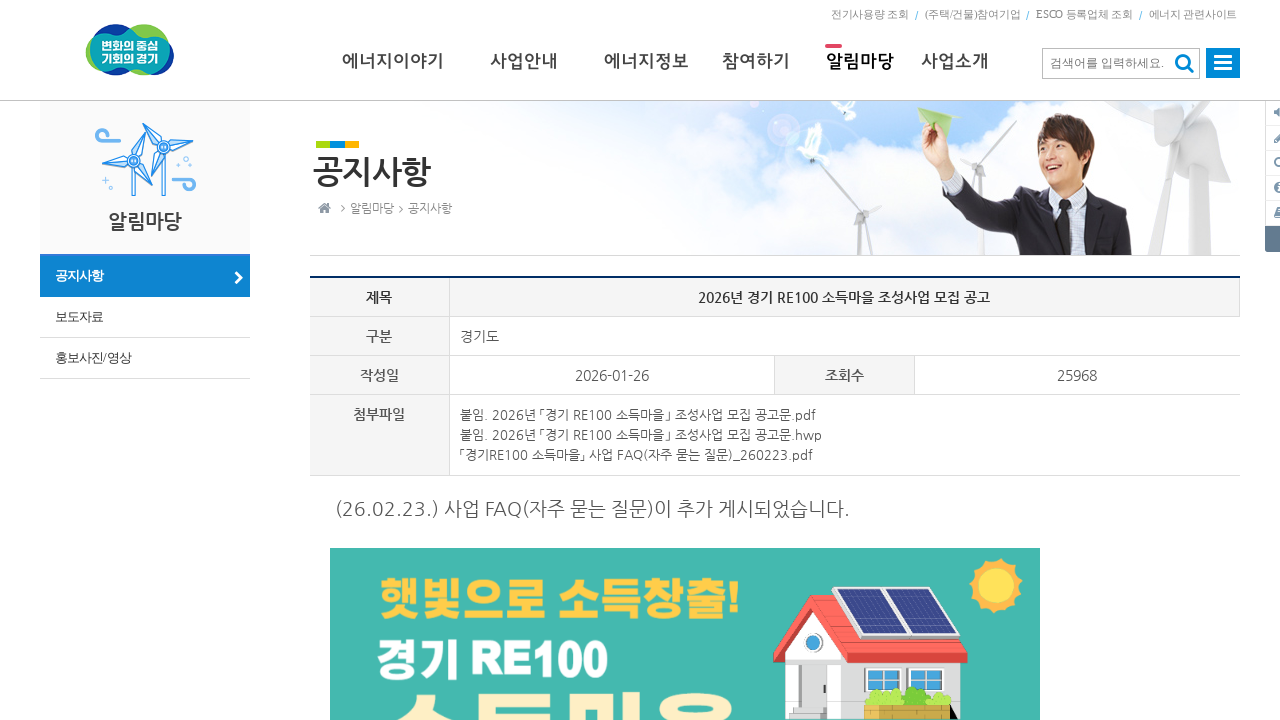

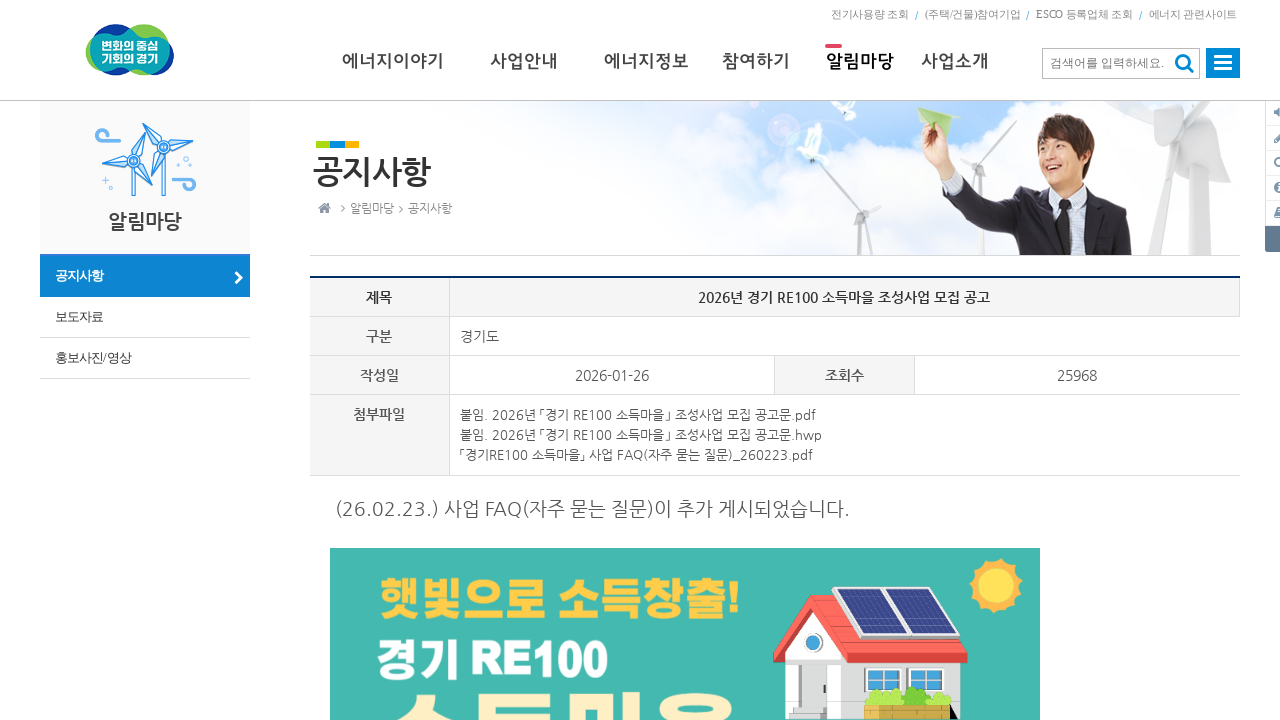